Tests error handling and recovery by simulating offline mode and then coming back online to verify the page recovers

Starting URL: https://garimto81.github.io/poker-online-analyze

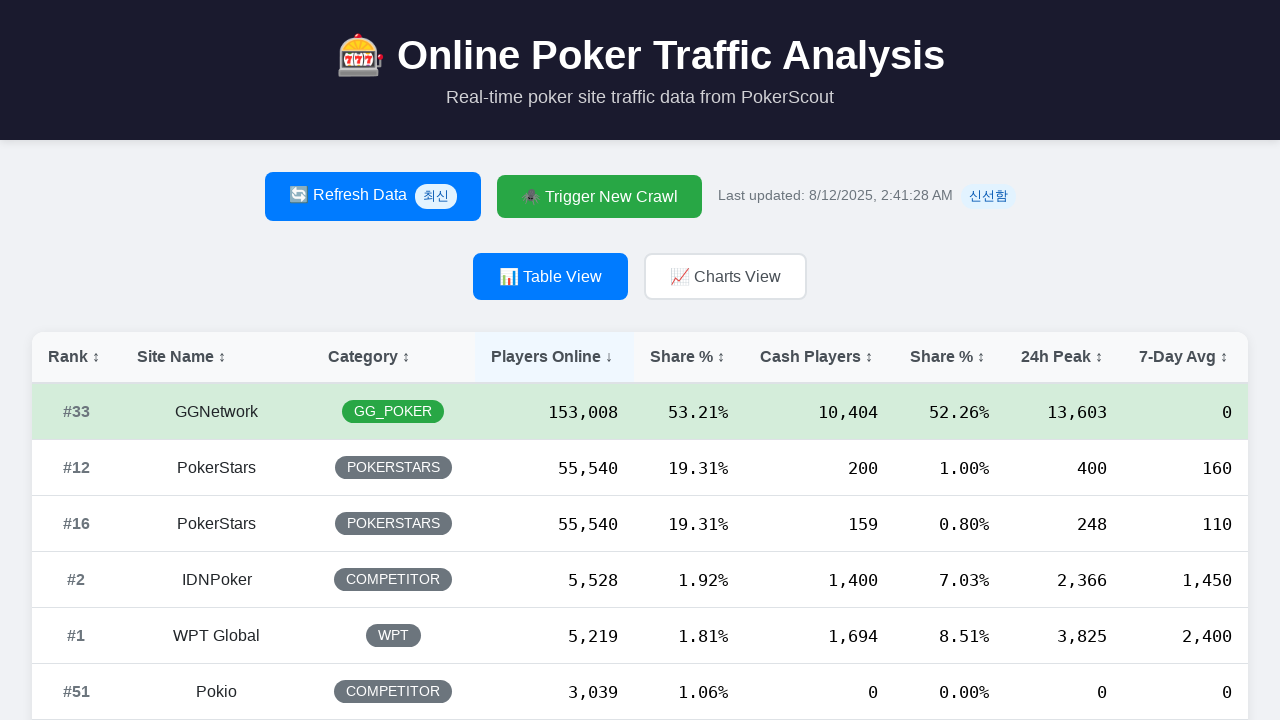

Waited for initial page load to reach networkidle state
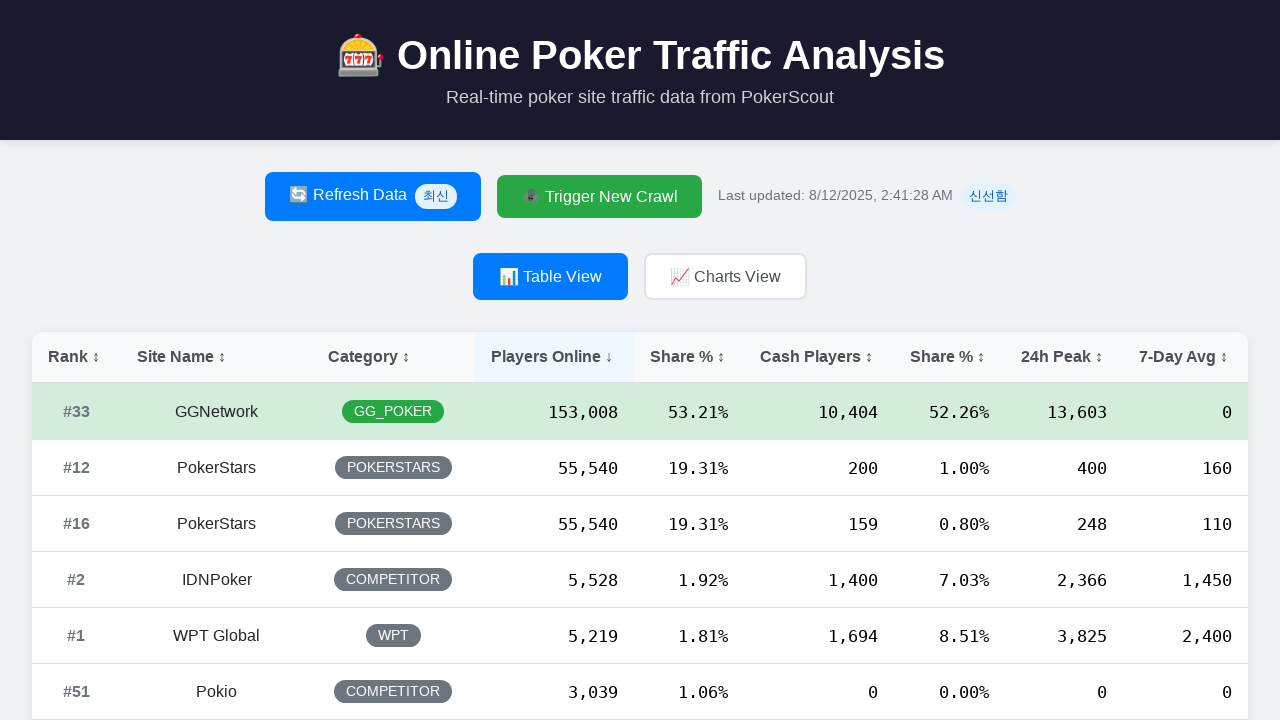

Waited 5 seconds for page to fully stabilize
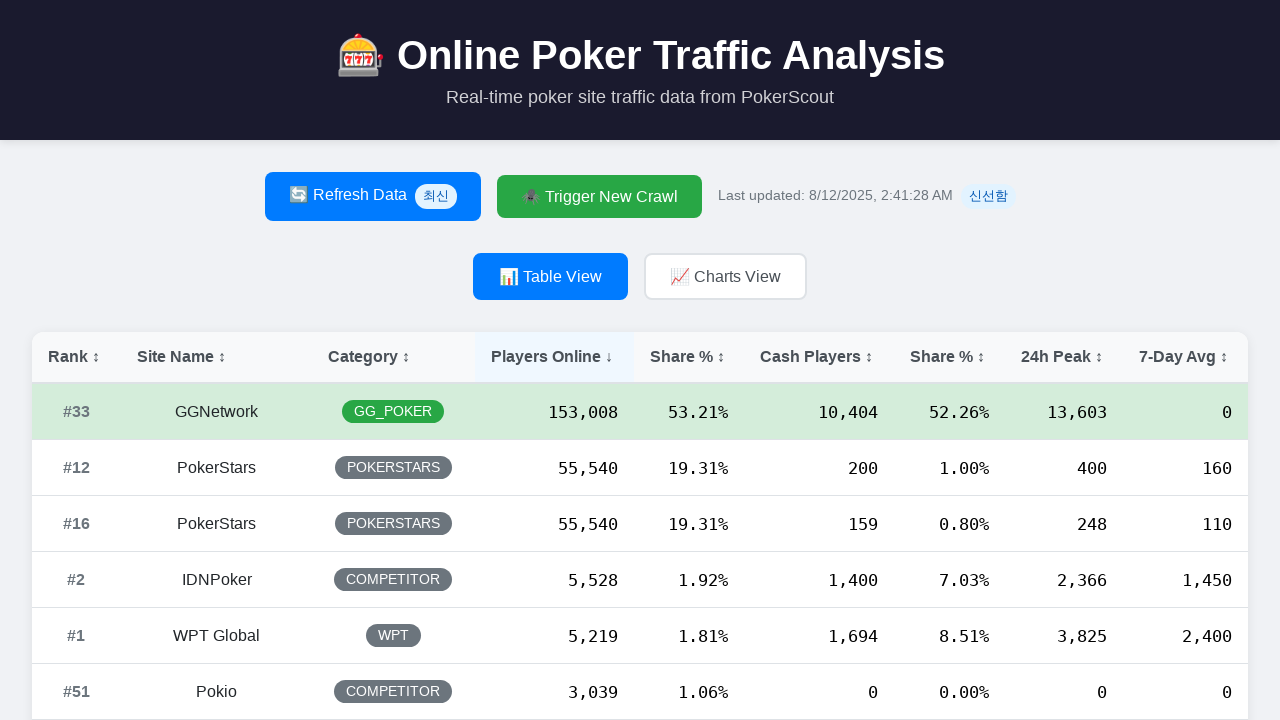

Set context to offline mode to simulate network disconnection
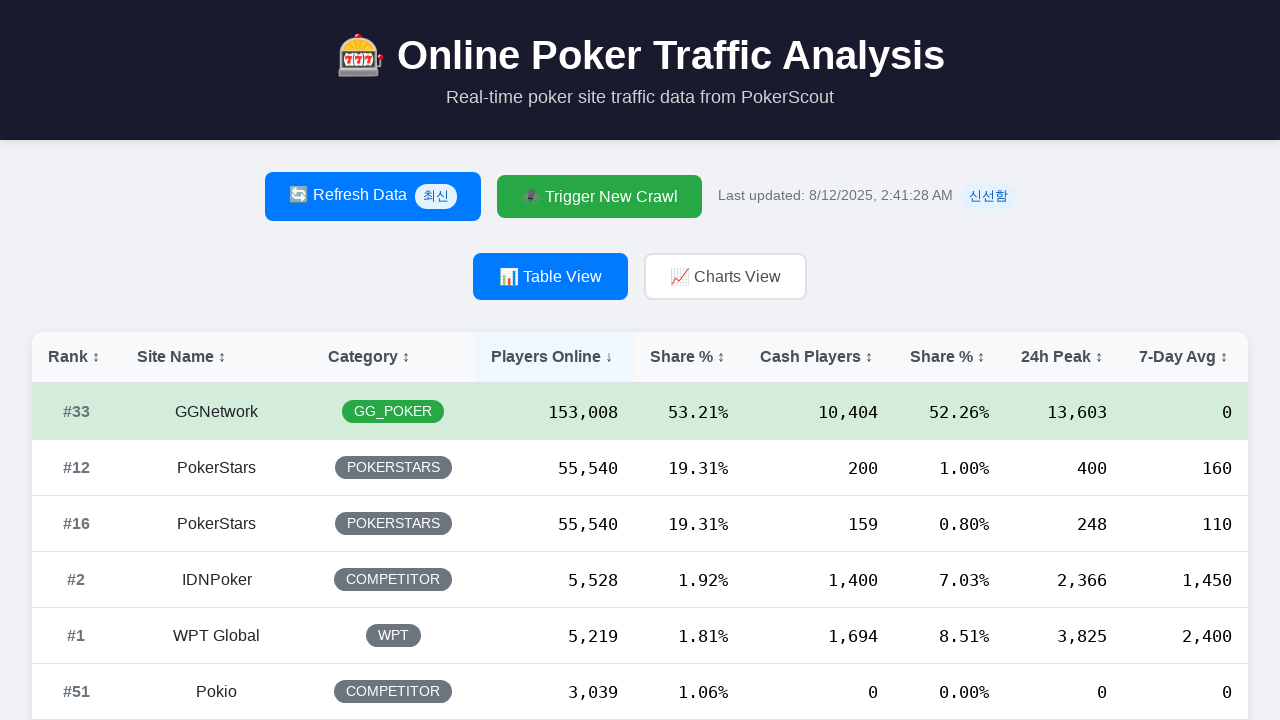

Waited 2 seconds while in offline mode
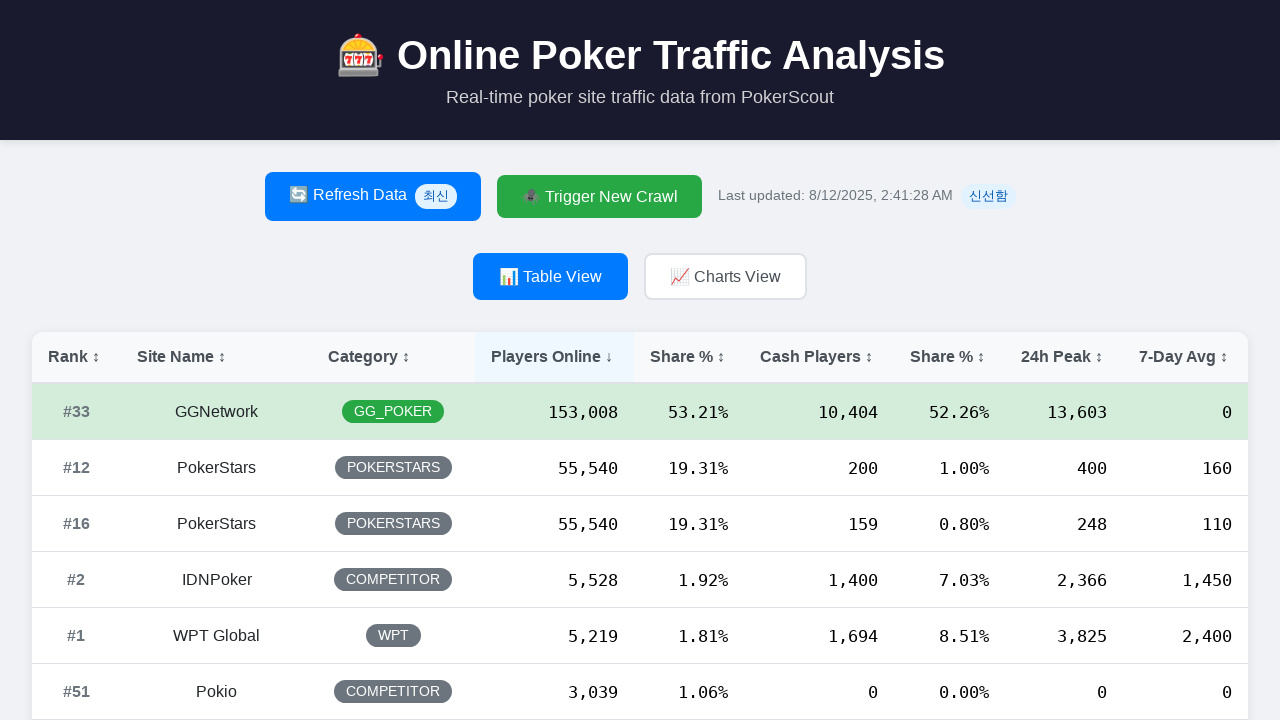

Restored network connection by setting context back online
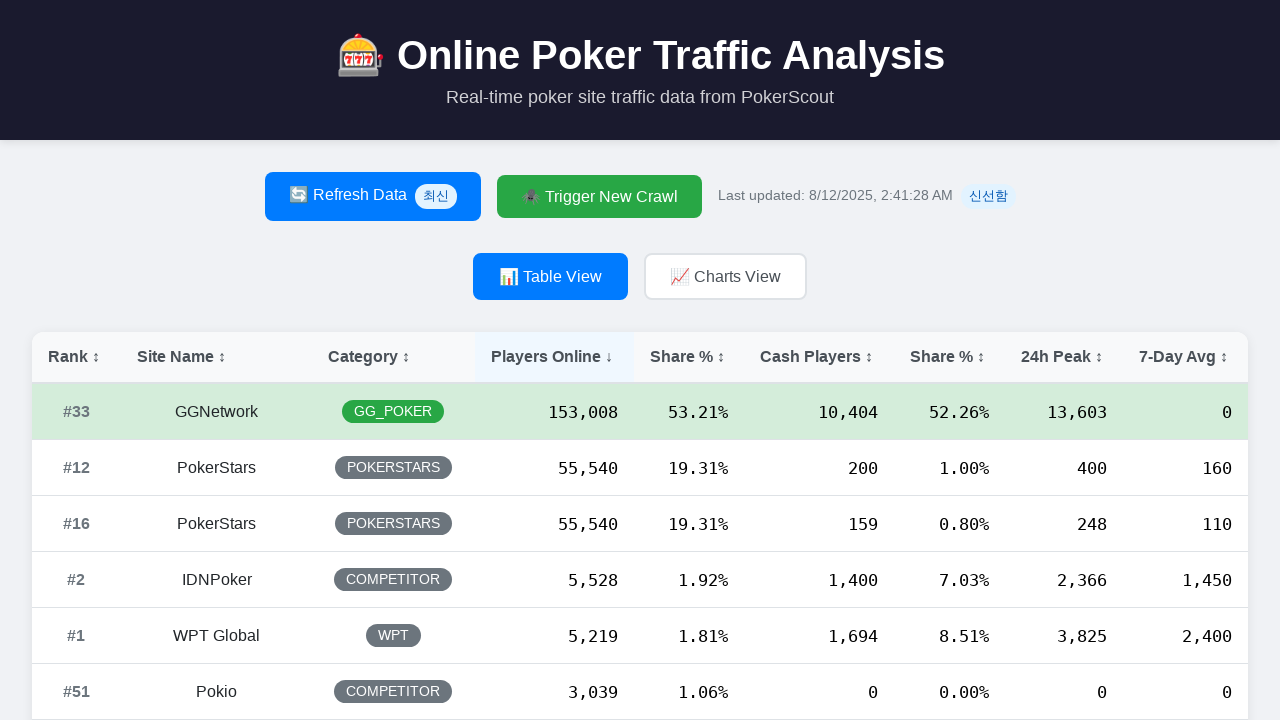

Reloaded page and waited for networkidle state after coming back online
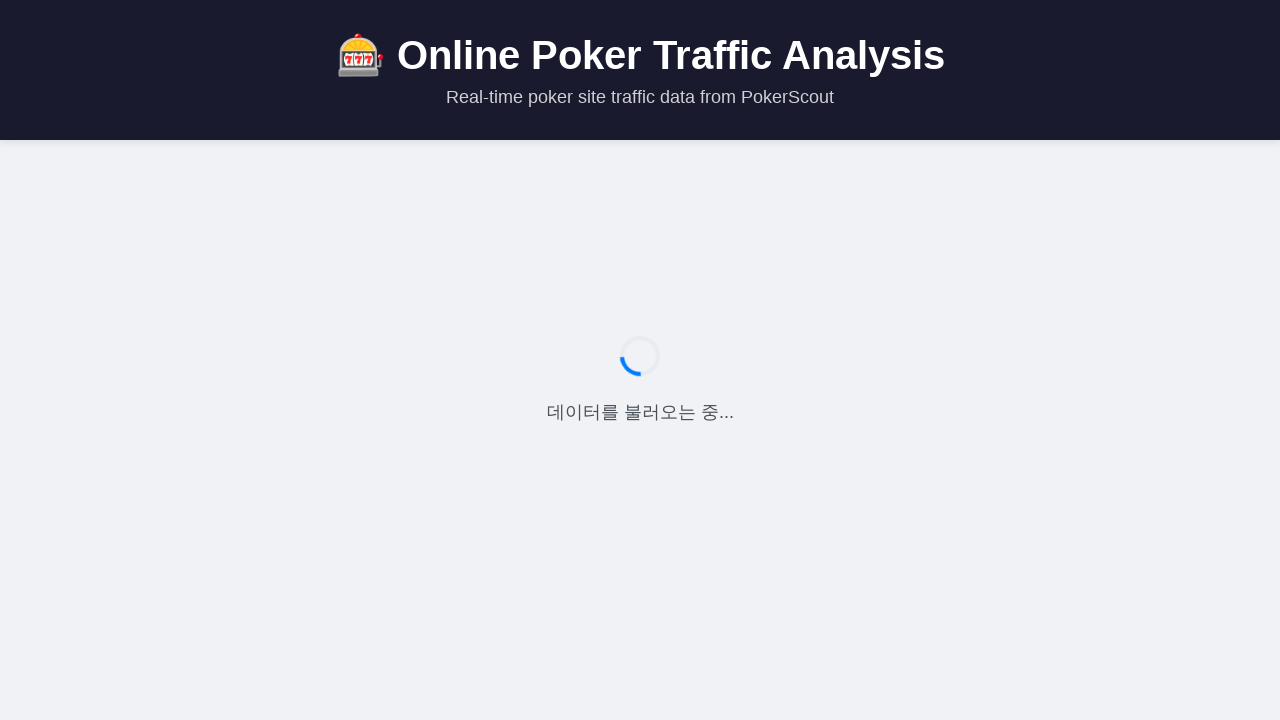

Waited 3 seconds for page recovery to complete
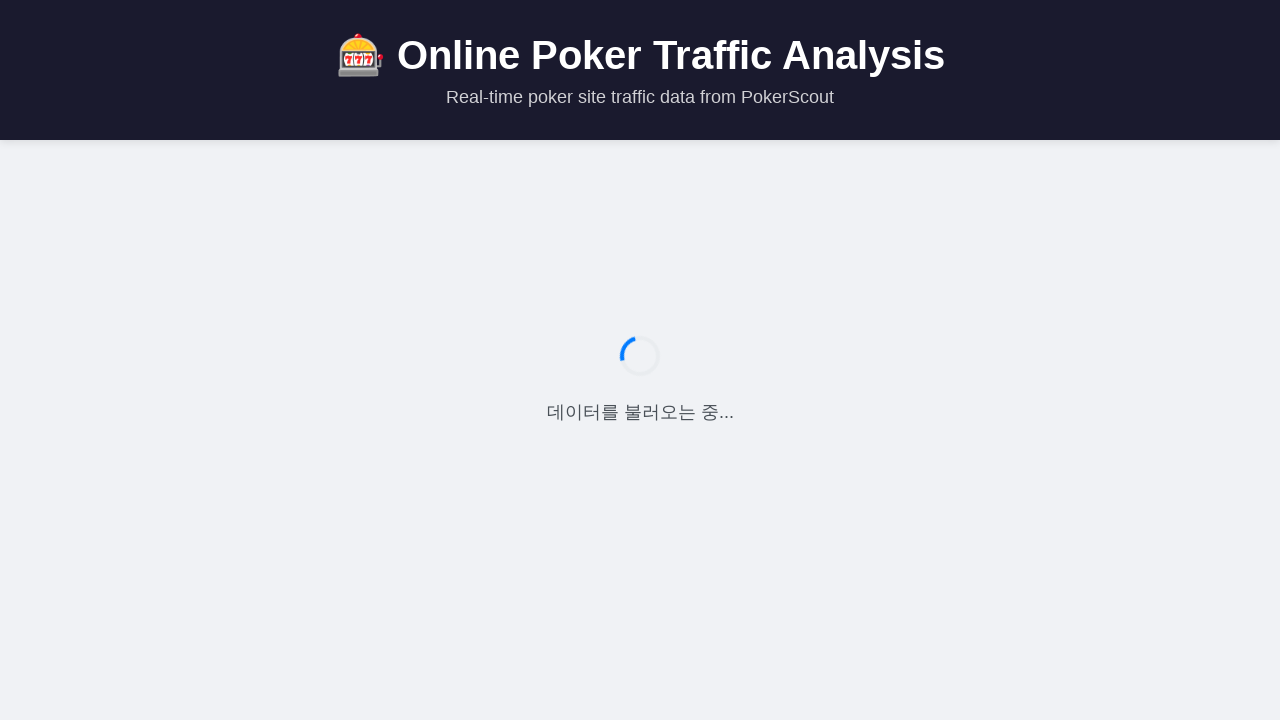

Located main container element (#root)
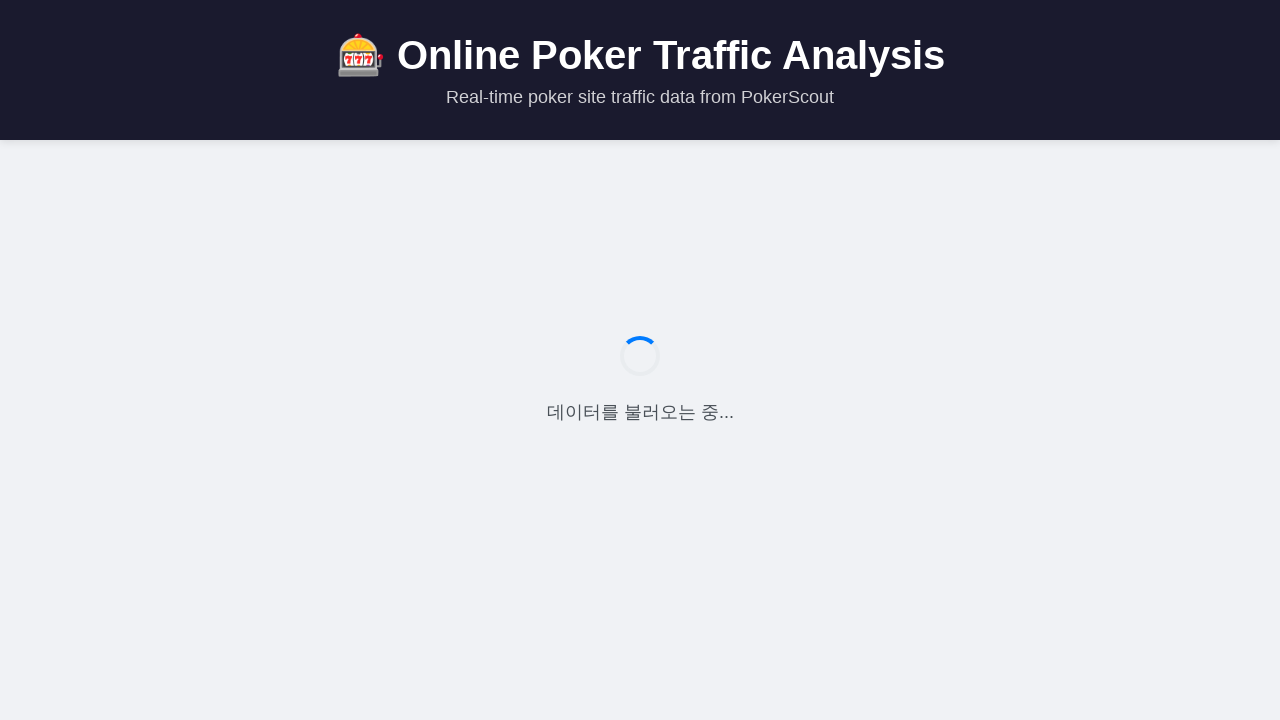

Verified that main container is visible after network recovery
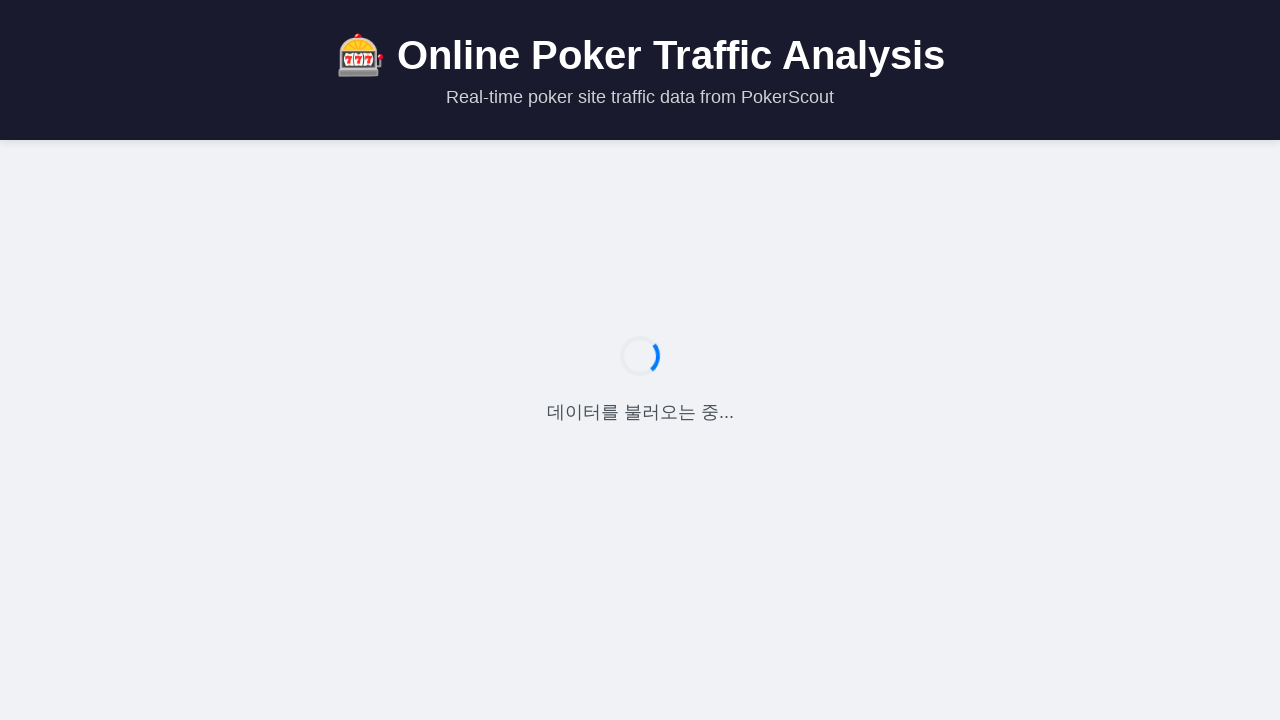

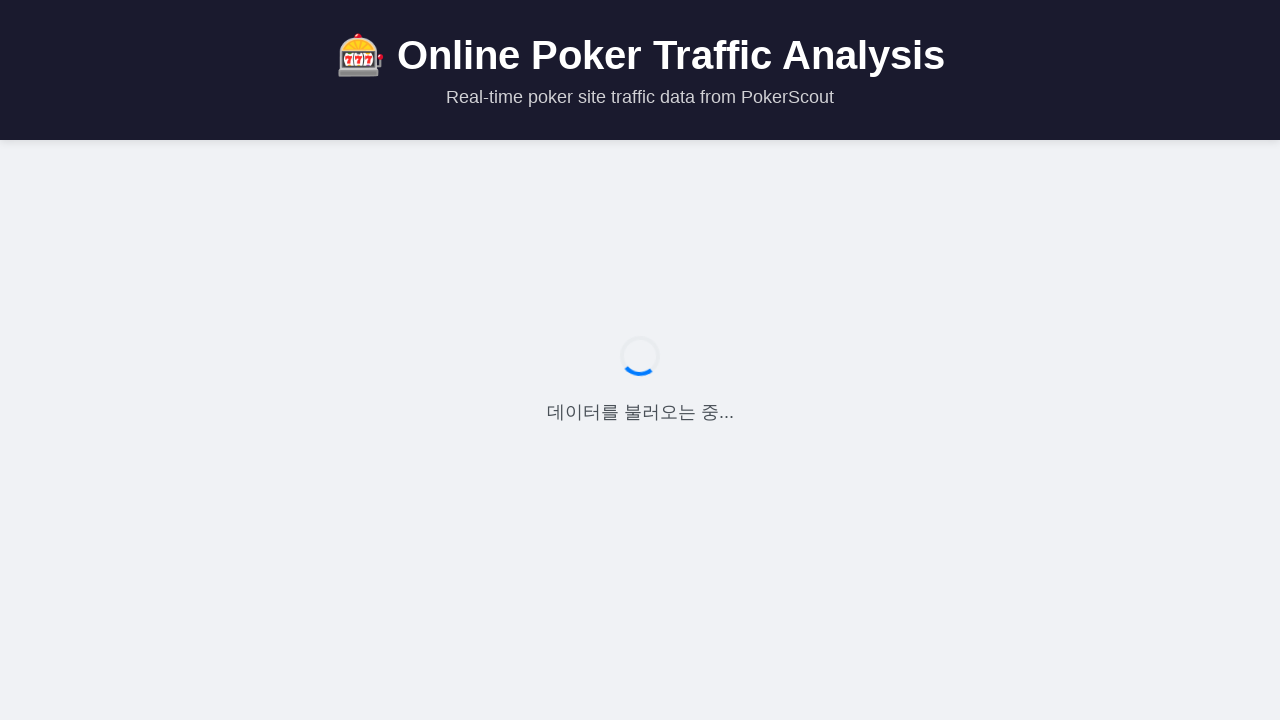